Tests a web form by entering text in an input field and submitting the form

Starting URL: https://www.selenium.dev/selenium/web/web-form.html

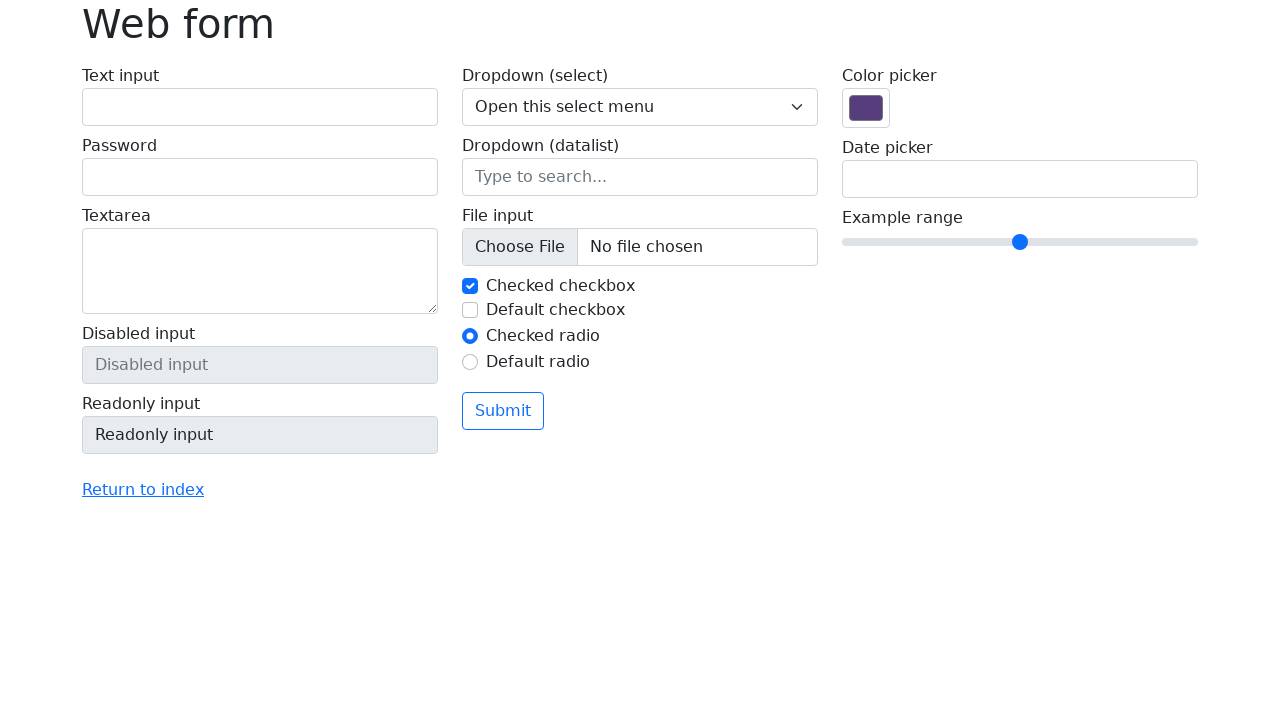

Clicked on text input field with id 'my-text-id' at (260, 107) on #my-text-id
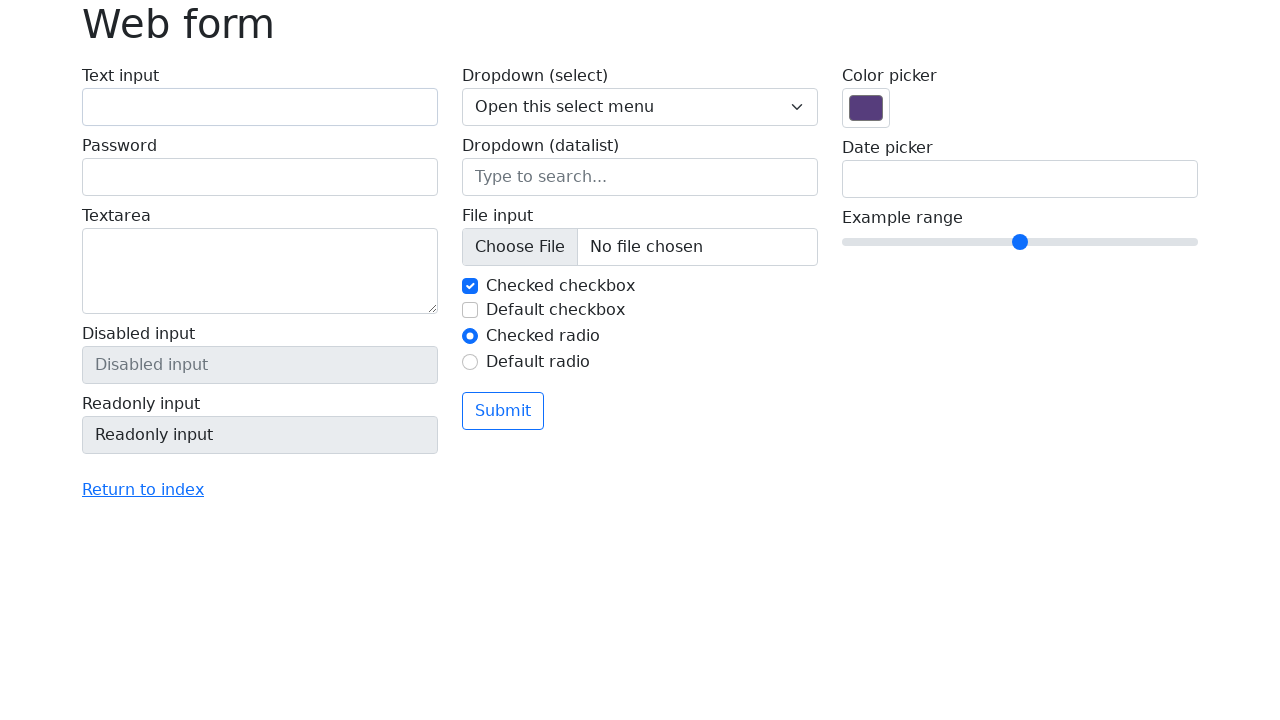

Entered 'Selenium' into the text input field on #my-text-id
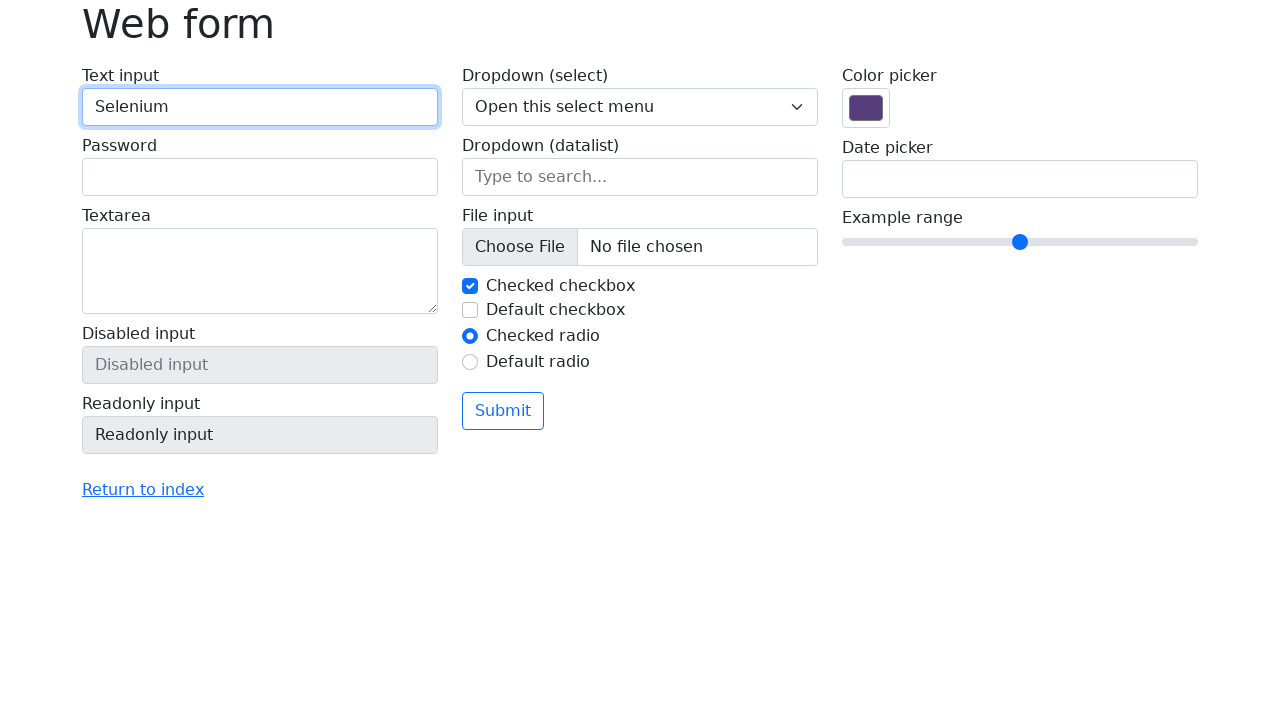

Clicked the submit button to submit the form at (503, 411) on button[type='submit']
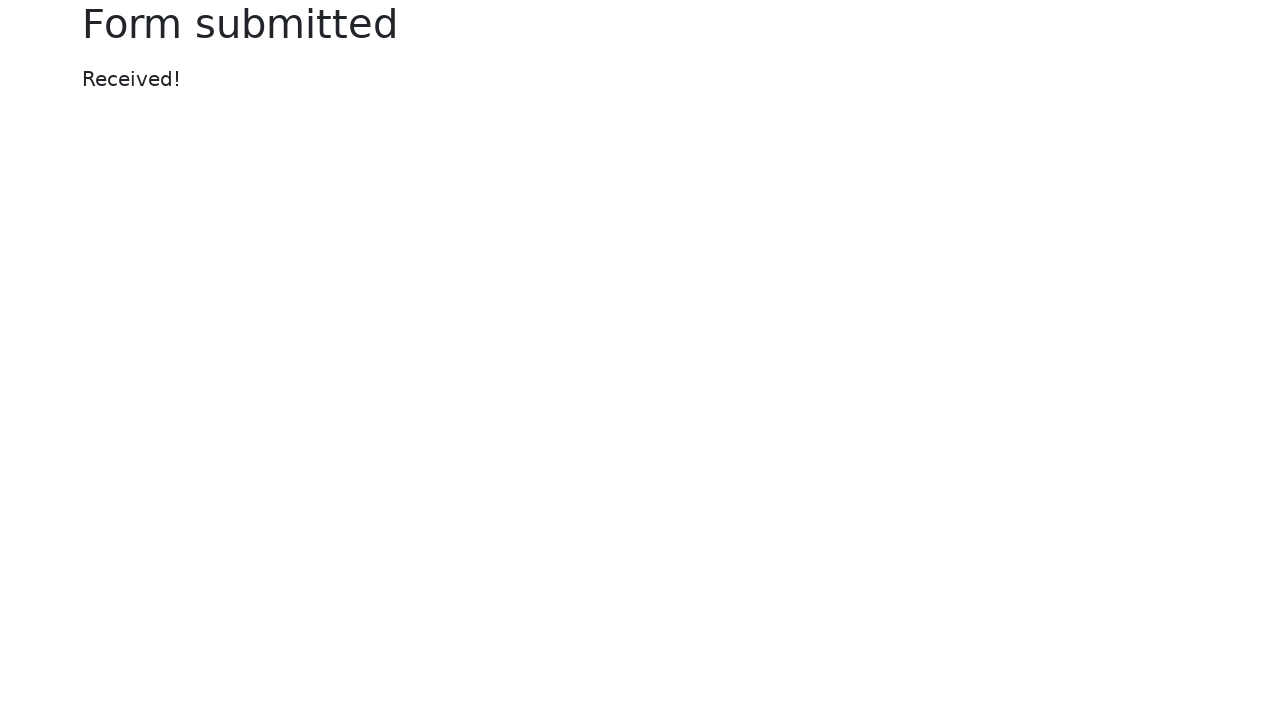

Success message appeared after form submission
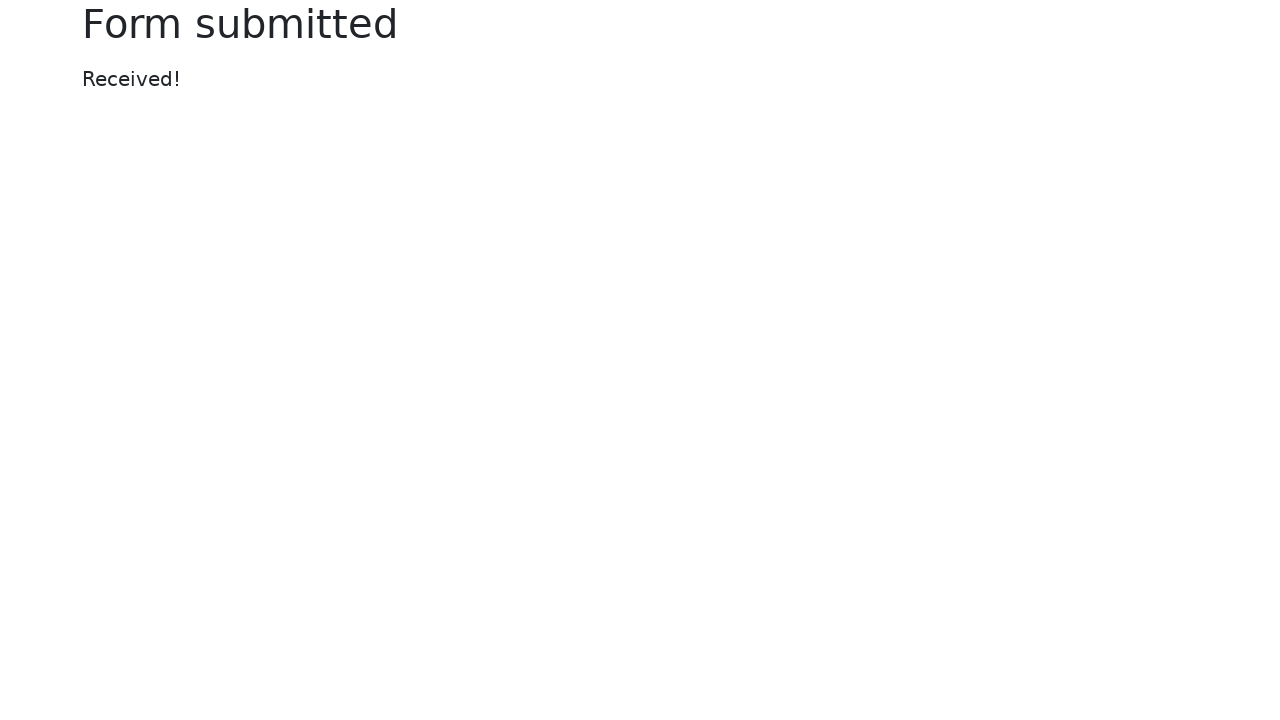

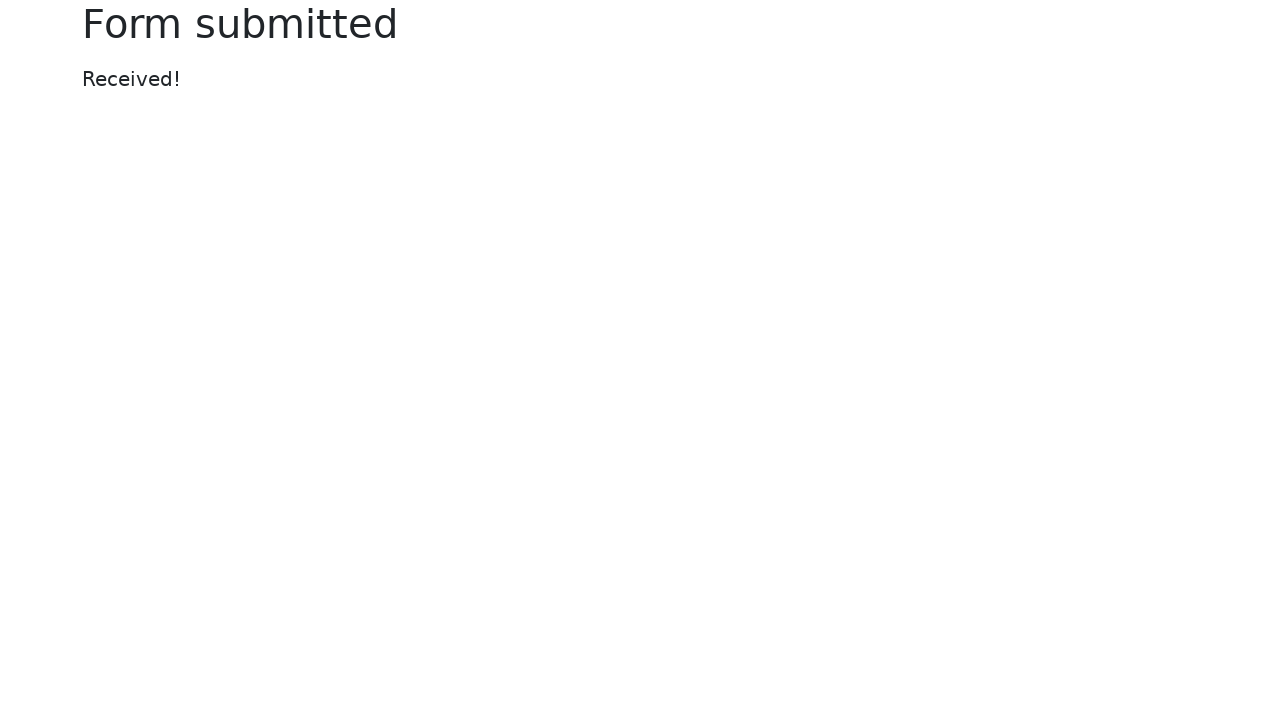